Tests drag and drop functionality by dragging a draggable element onto a droppable target area on the jQuery UI demo page

Starting URL: https://jqueryui.com/resources/demos/droppable/default.html

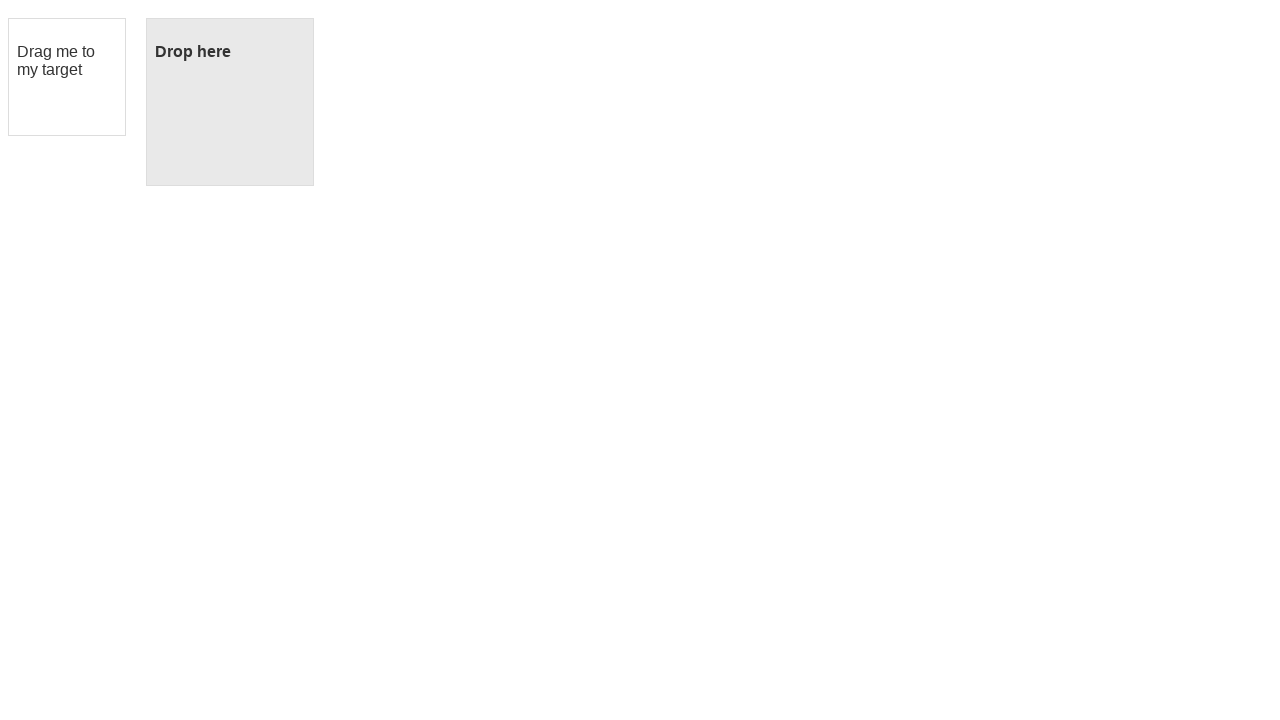

Navigated to jQuery UI droppable demo page
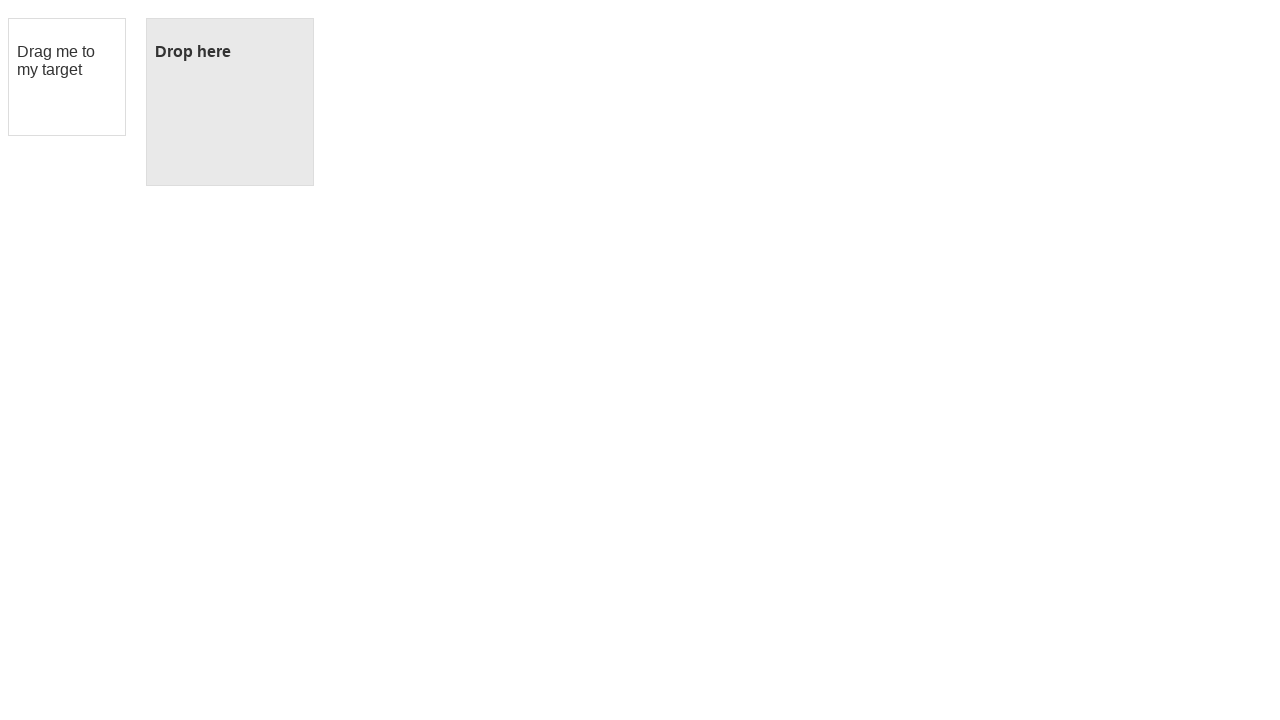

Located draggable element
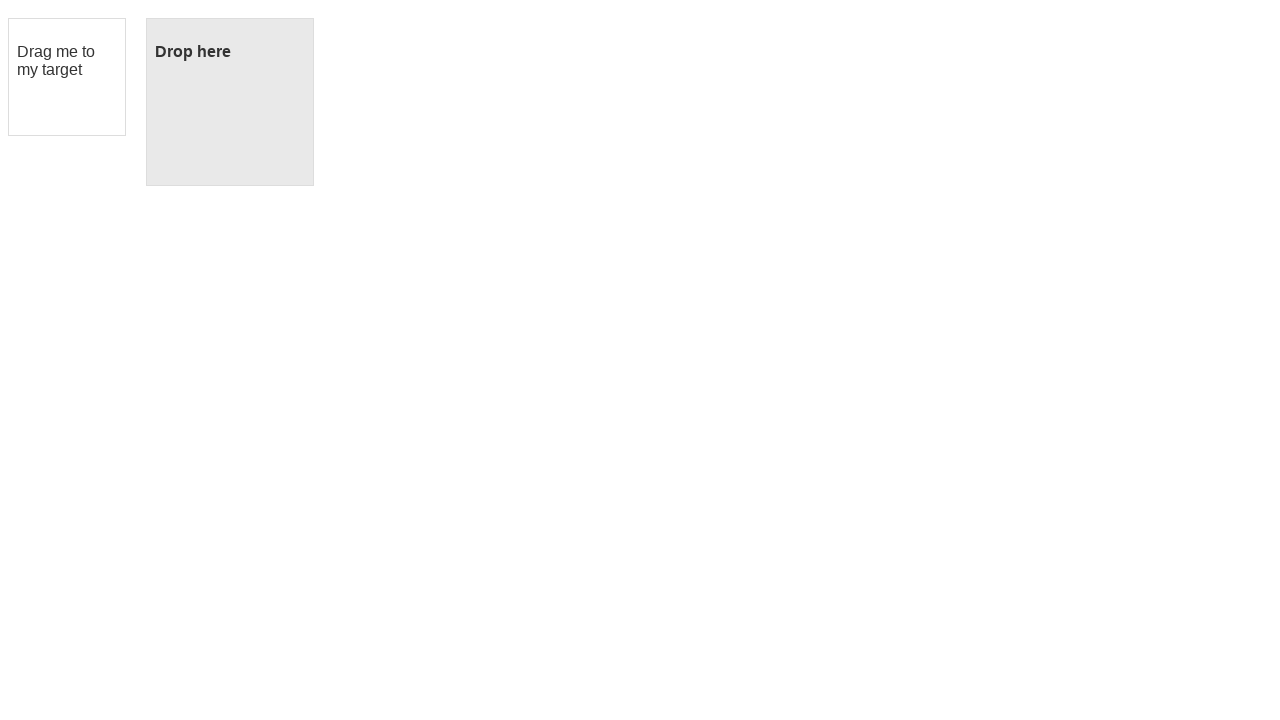

Located droppable target area
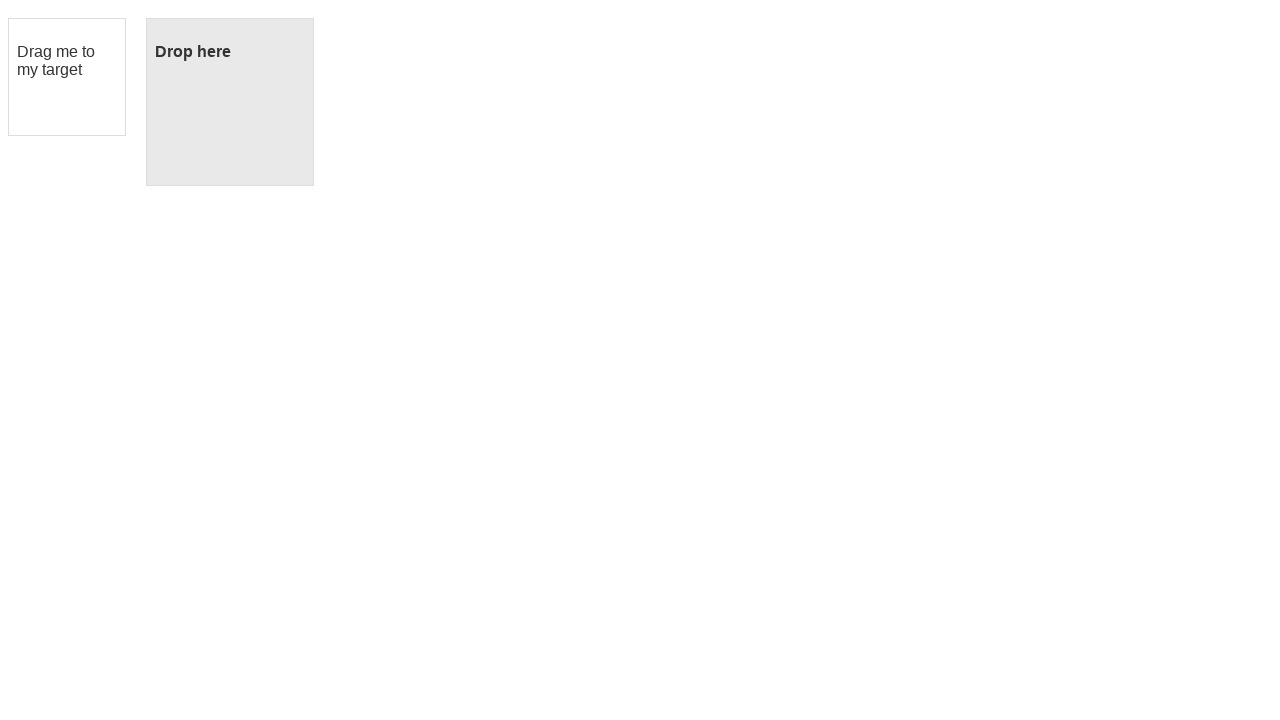

Dragged draggable element onto droppable target area at (230, 102)
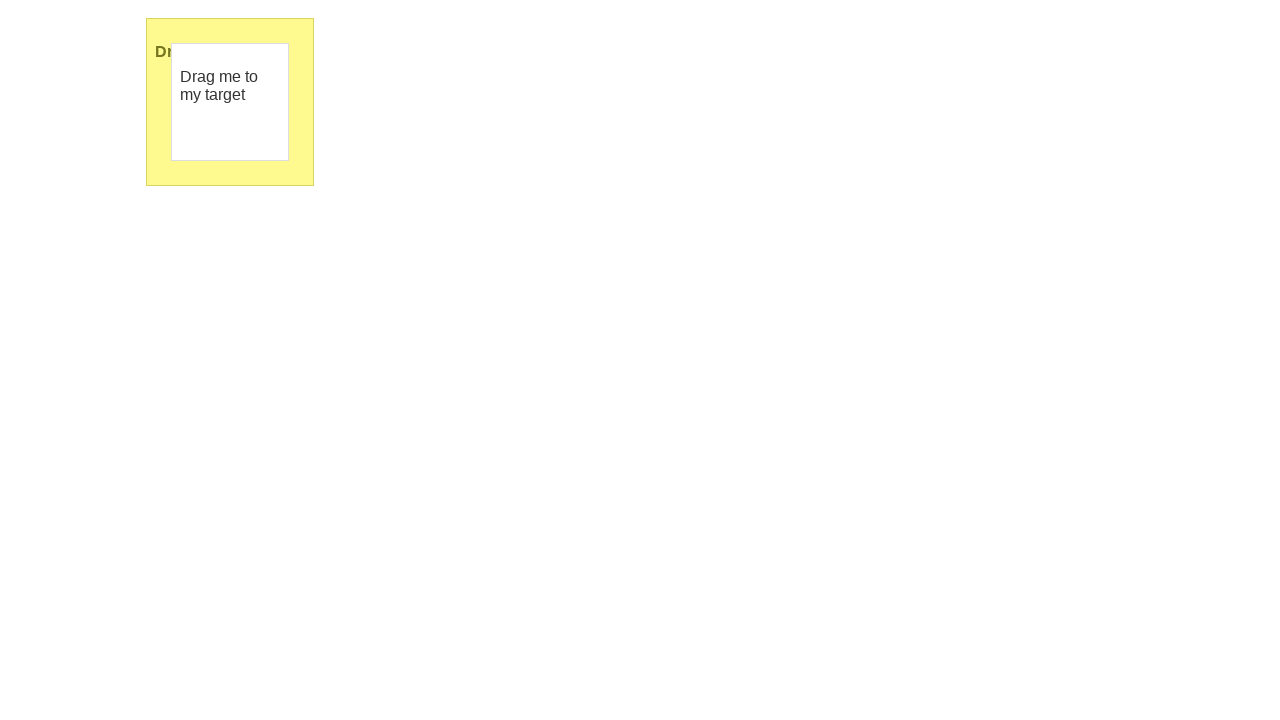

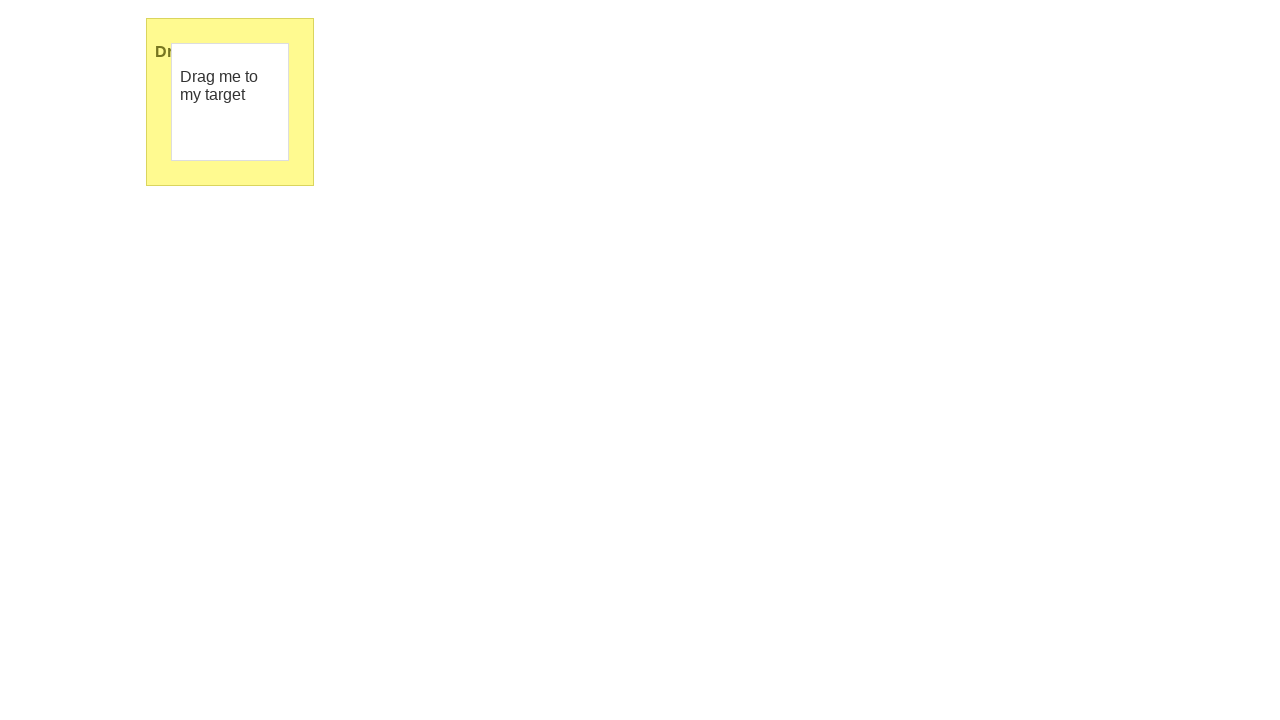